Tests dropdown menu interaction by clicking on a dropdown button to open the menu

Starting URL: https://formy-project.herokuapp.com/dropdown

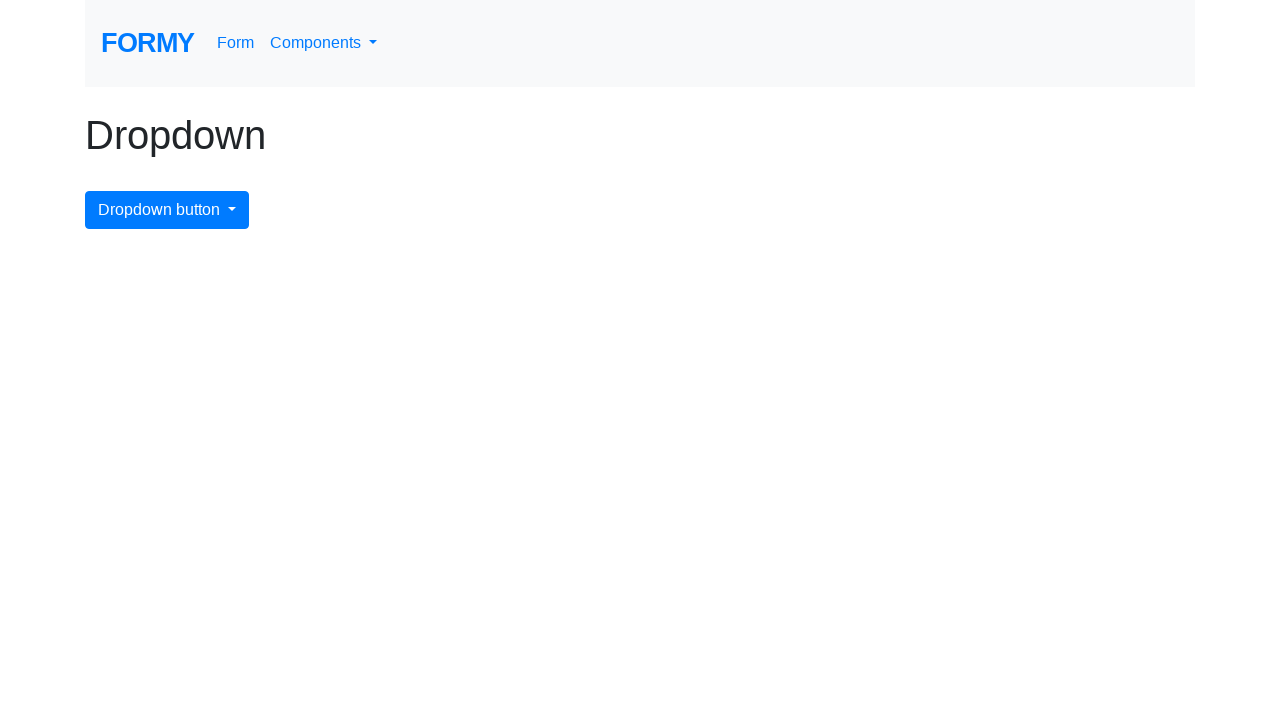

Clicked dropdown menu button to open the menu at (167, 210) on #dropdownMenuButton
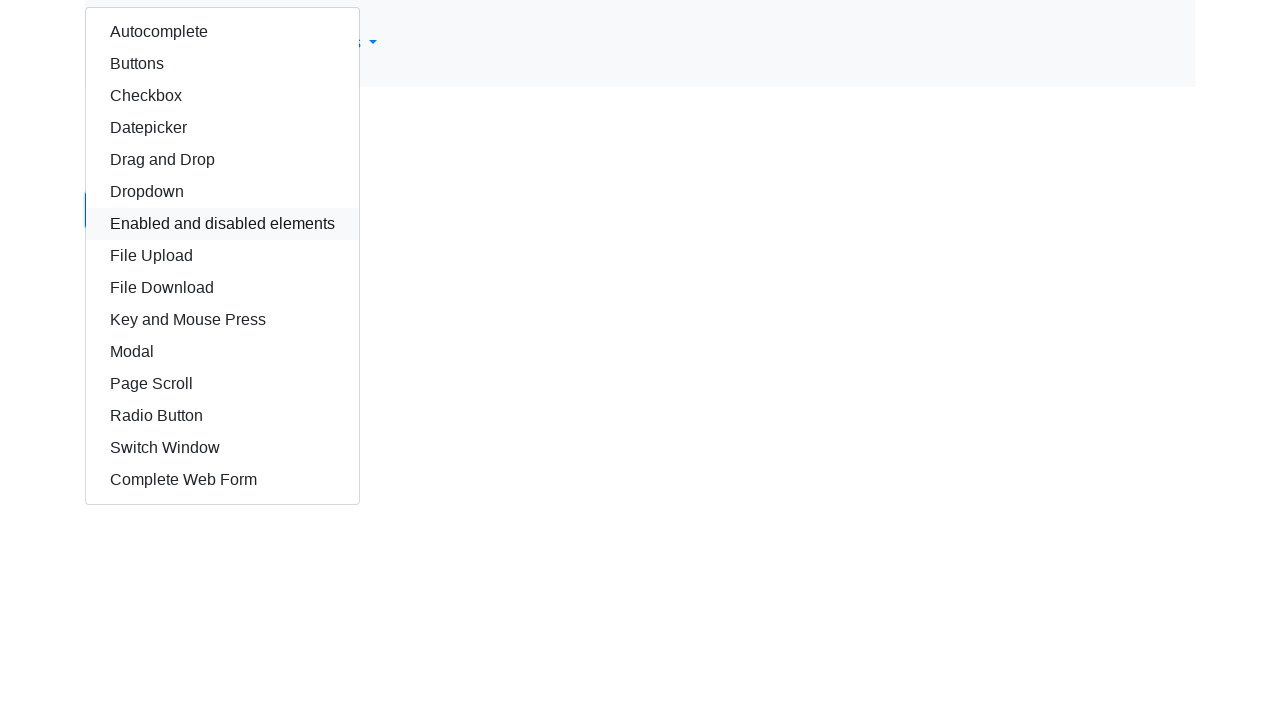

Dropdown menu opened and is now visible
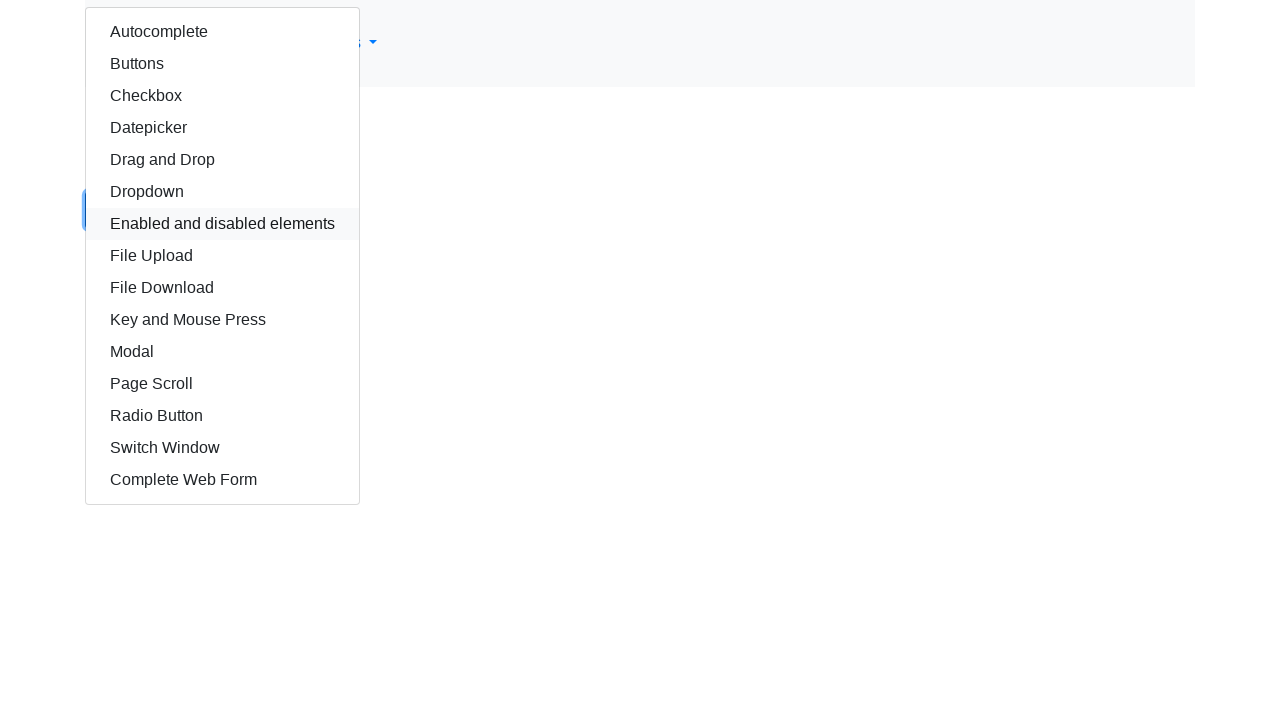

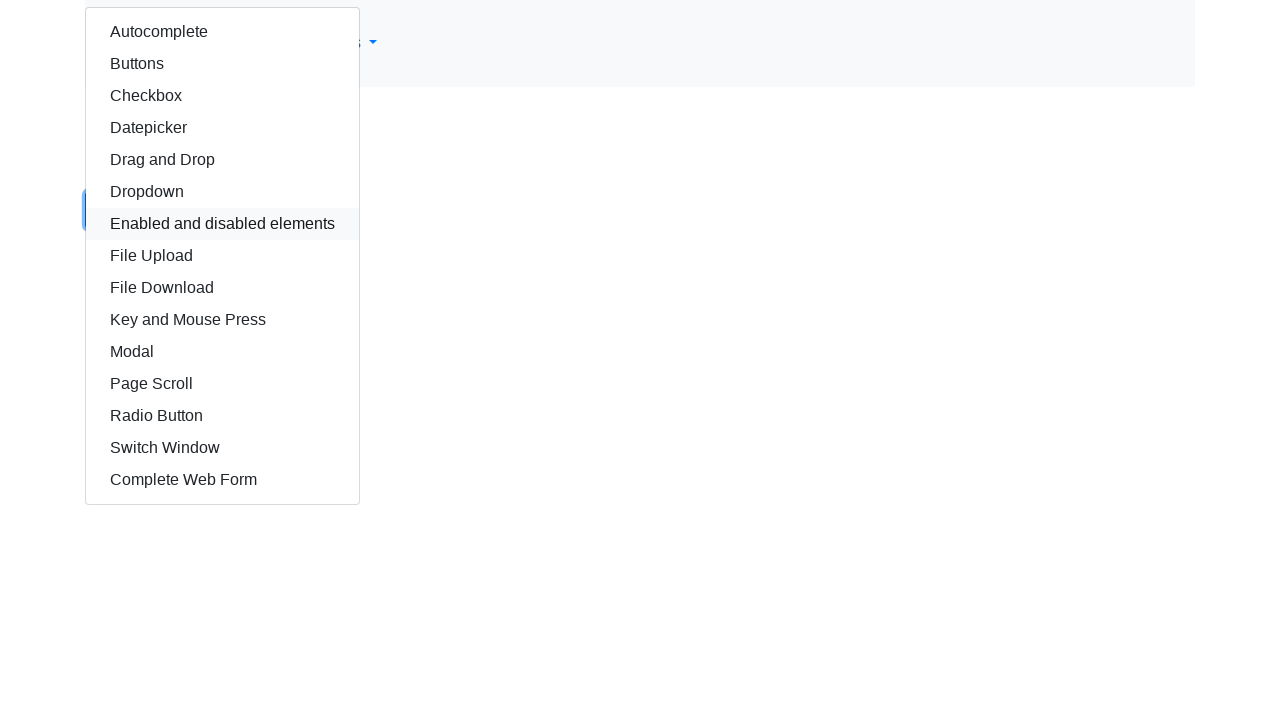